Tests registration form validation when confirmation password doesn't match the original password.

Starting URL: https://alada.vn/tai-khoan/dang-ky.html

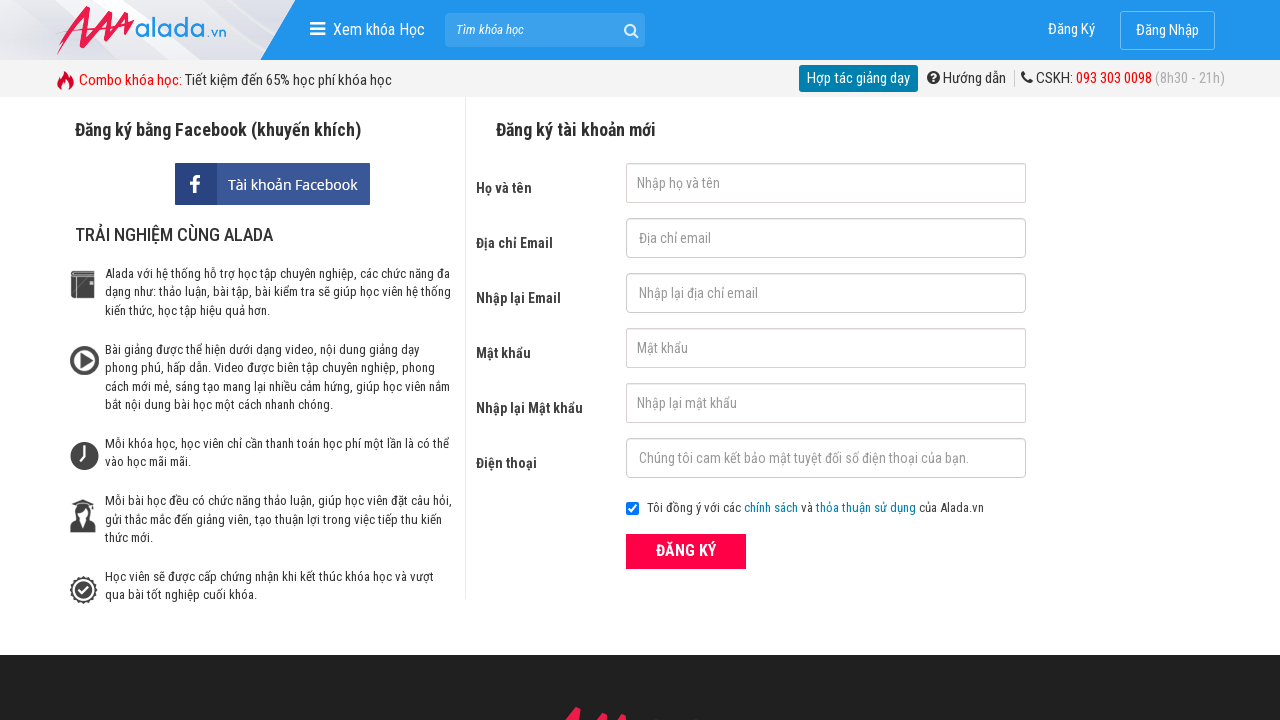

Filled first name field with 'Hoàng Văn Bình' on input#txtFirstname
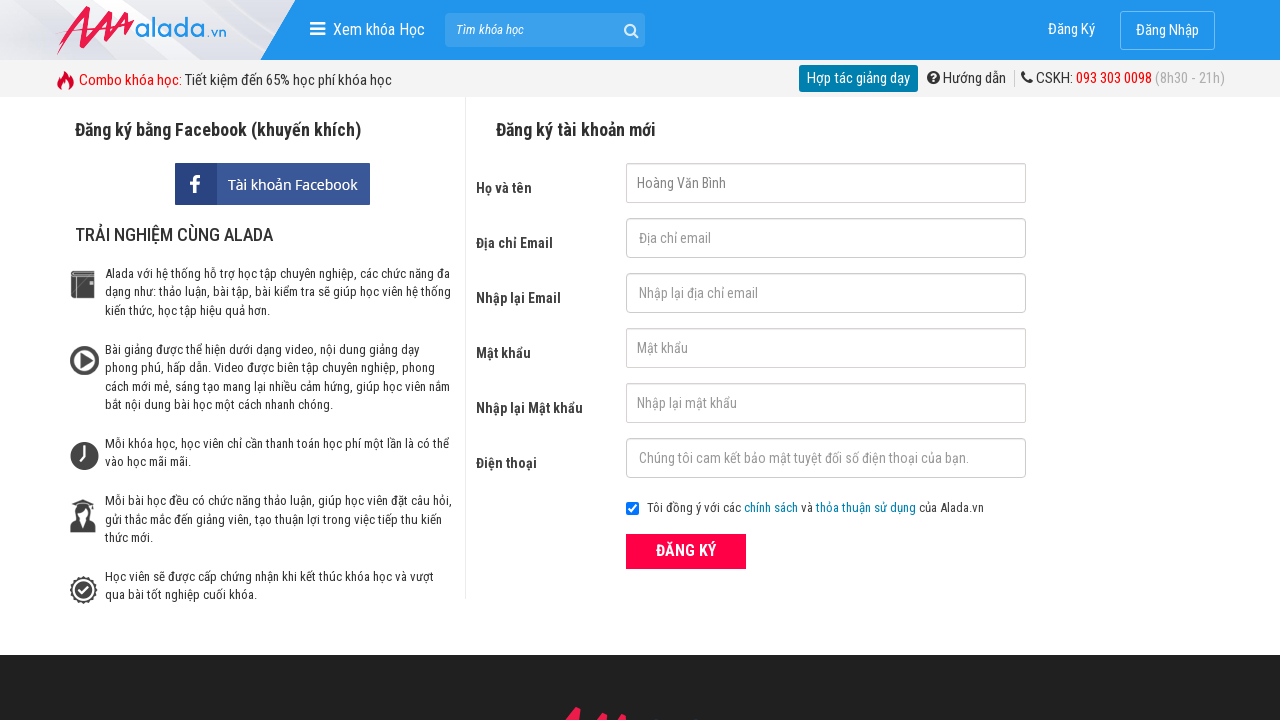

Filled email field with 'binhhv@gmail.com' on input#txtEmail
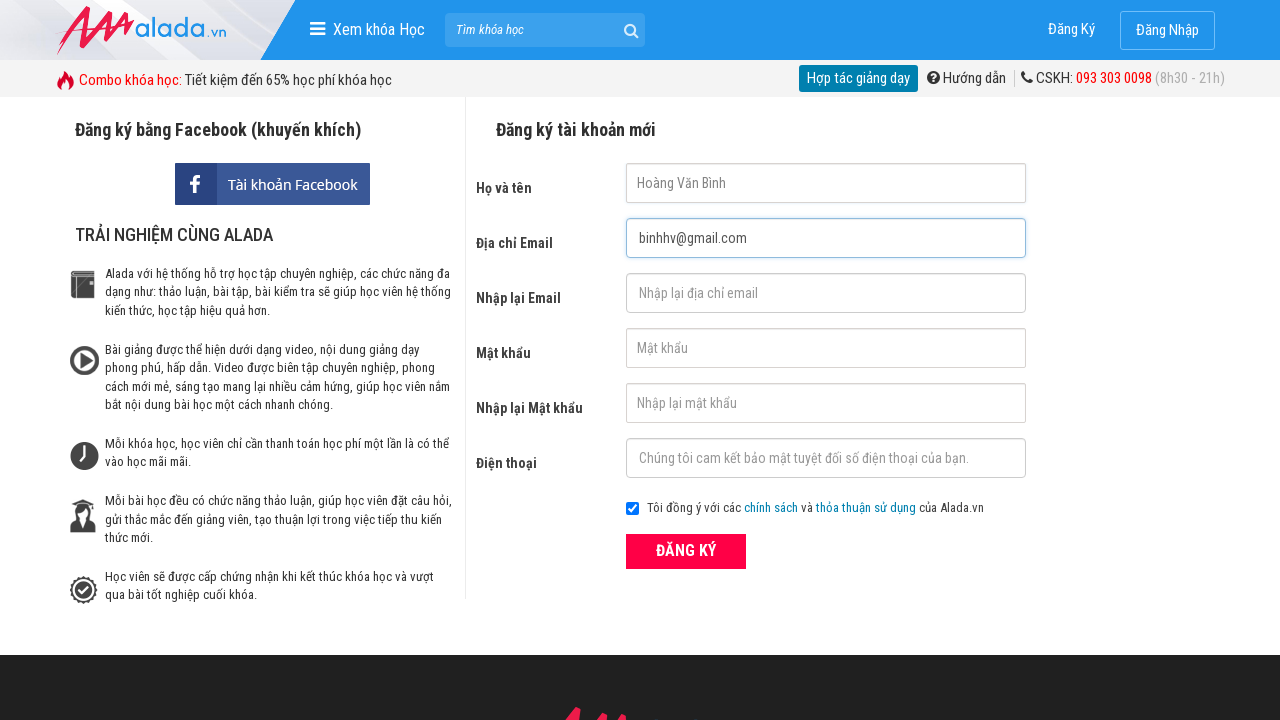

Filled confirm email field with 'binhhv@gmail.com' on input#txtCEmail
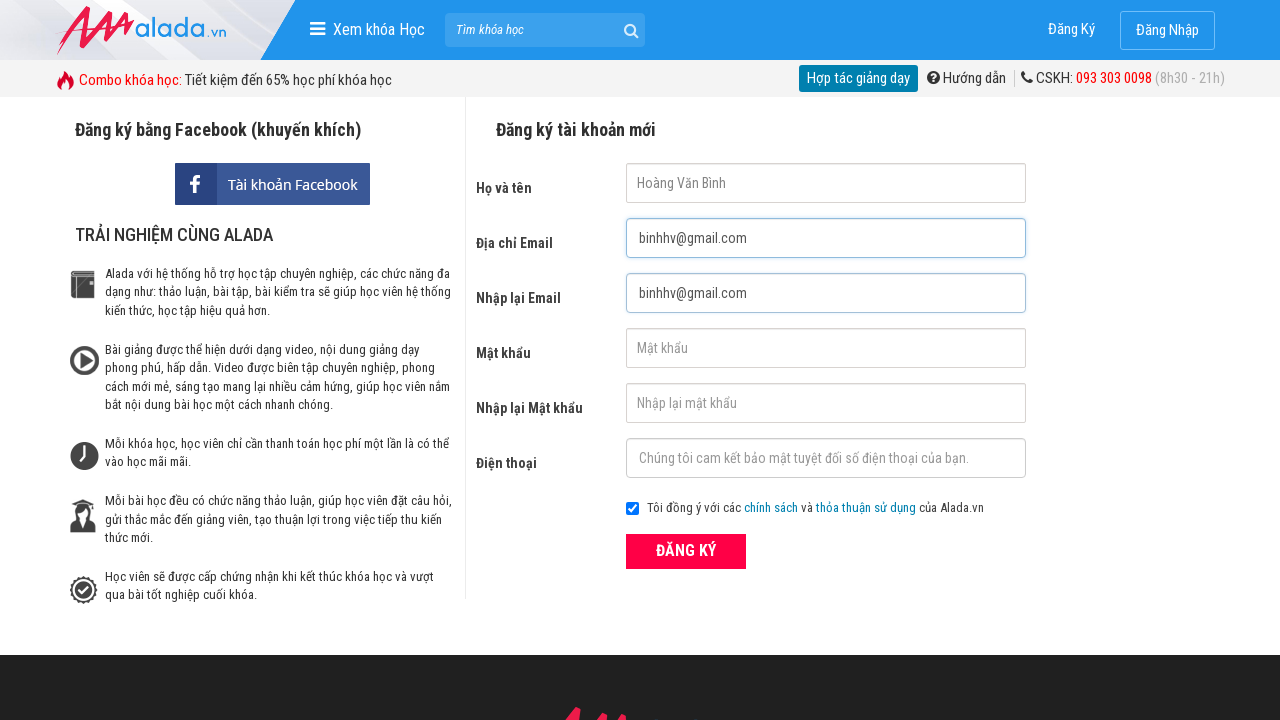

Filled password field with '123456' on input#txtPassword
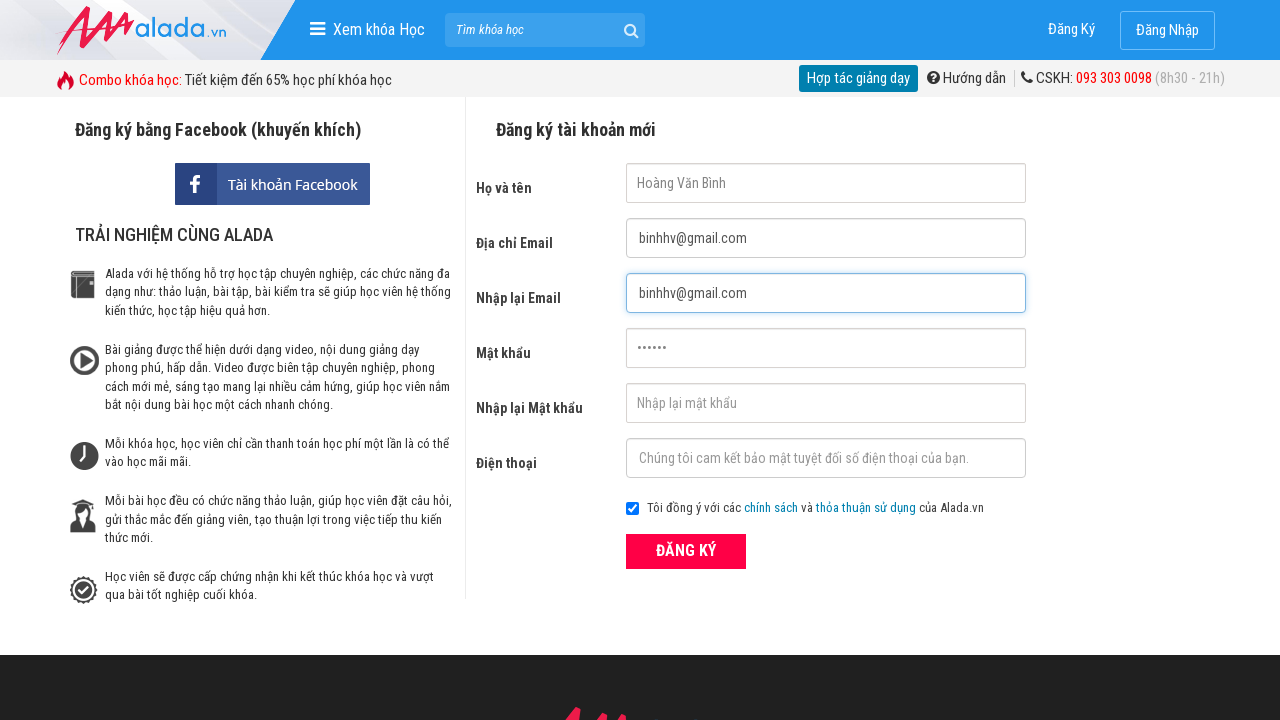

Filled confirm password field with mismatched password '1234567' on input#txtCPassword
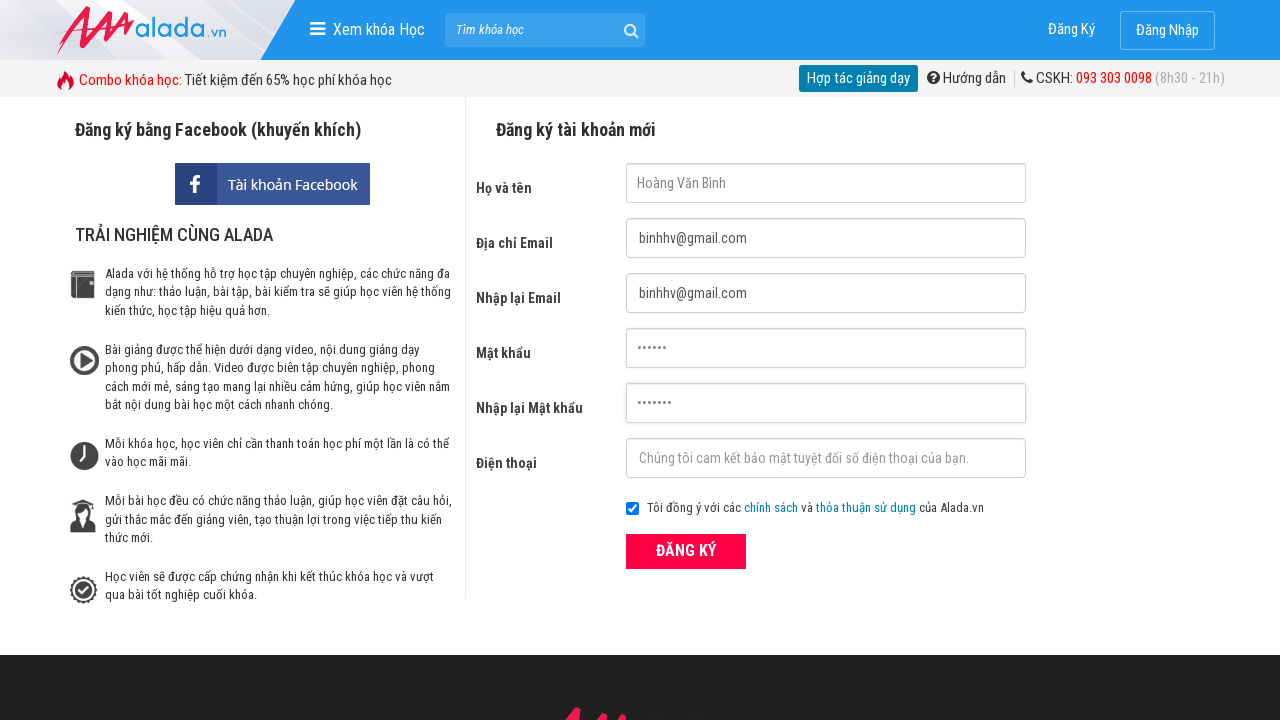

Filled phone field with '0987654321' on input#txtPhone
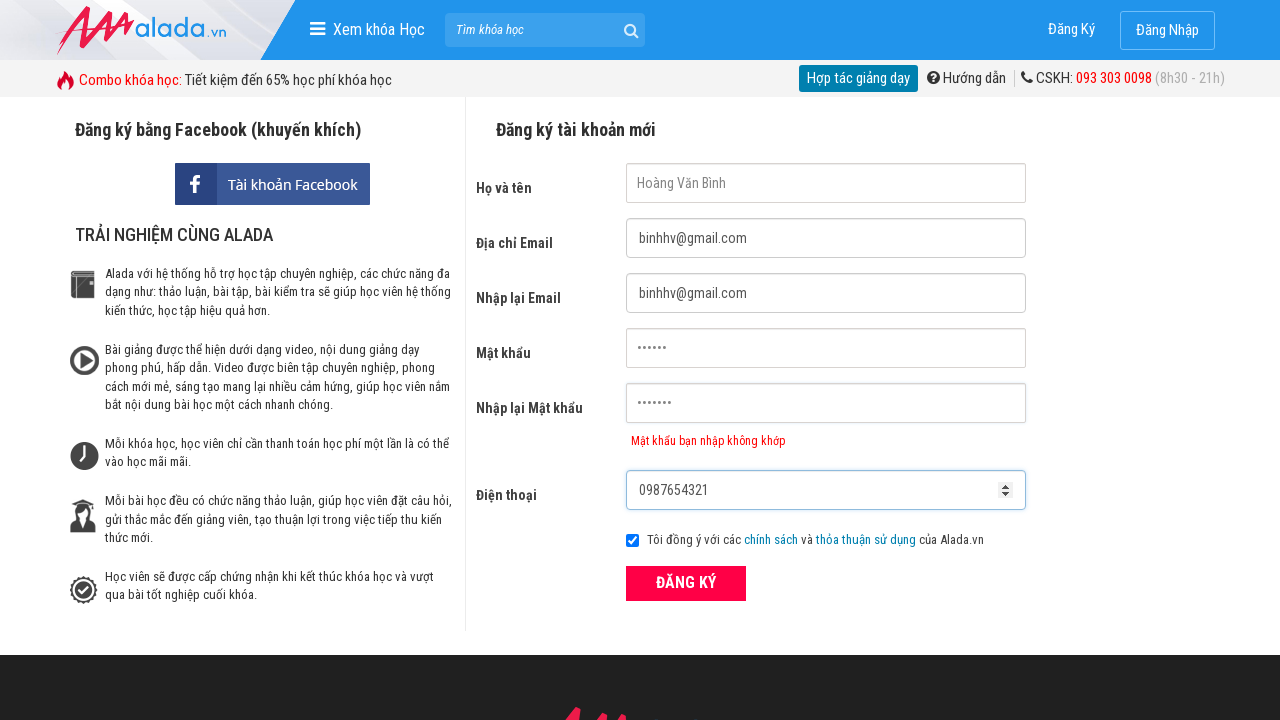

Clicked submit button to submit registration form at (686, 583) on button[type='submit']
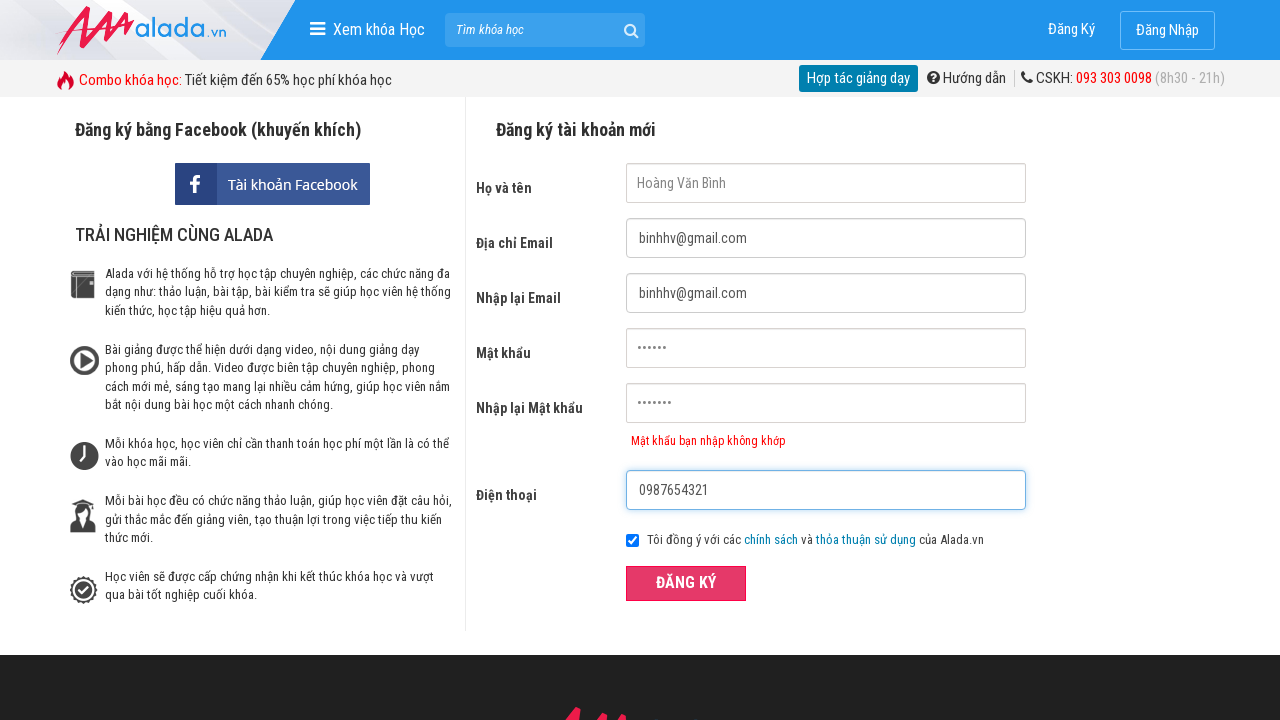

Password mismatch error message appeared
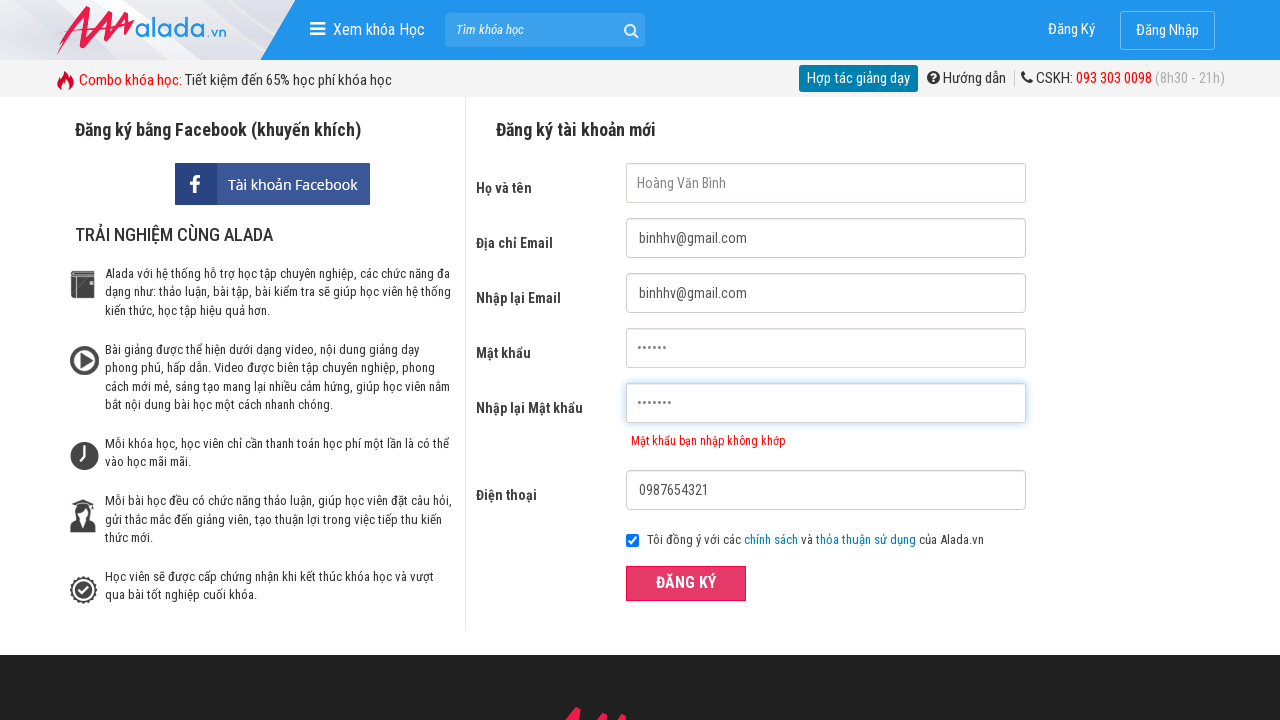

Verified error message 'Mật khẩu bạn nhập không khớp' is displayed
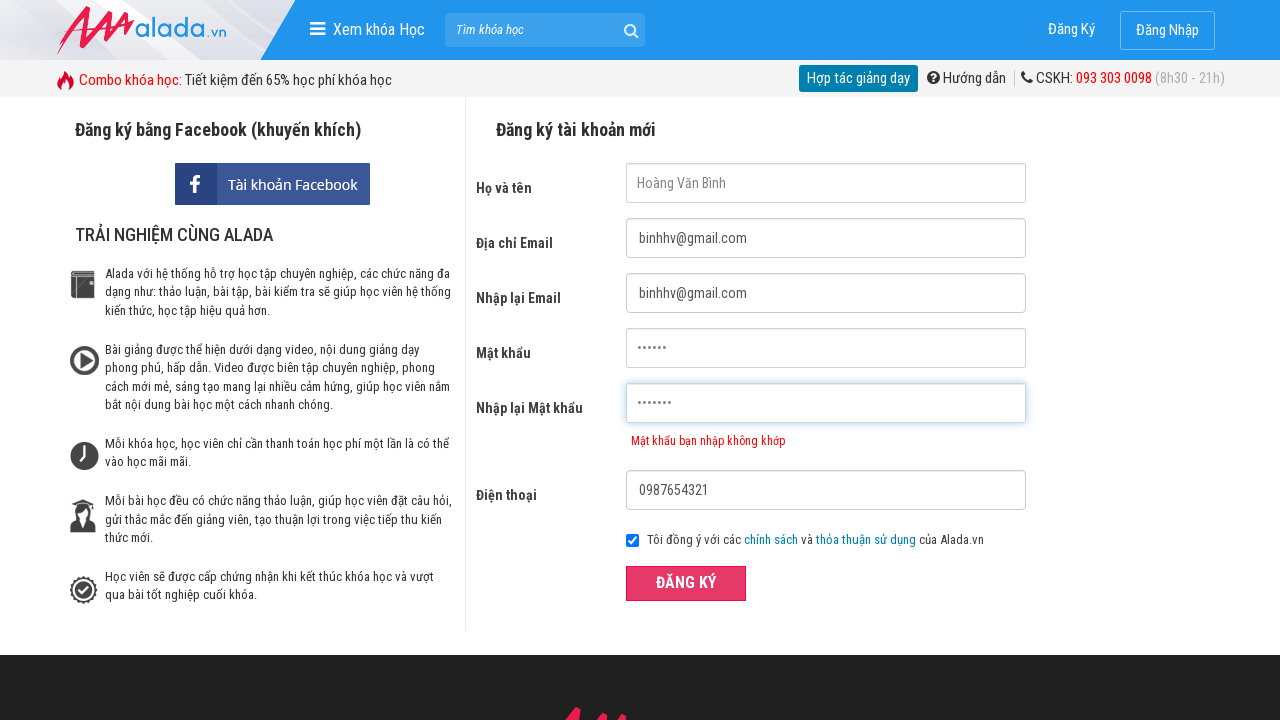

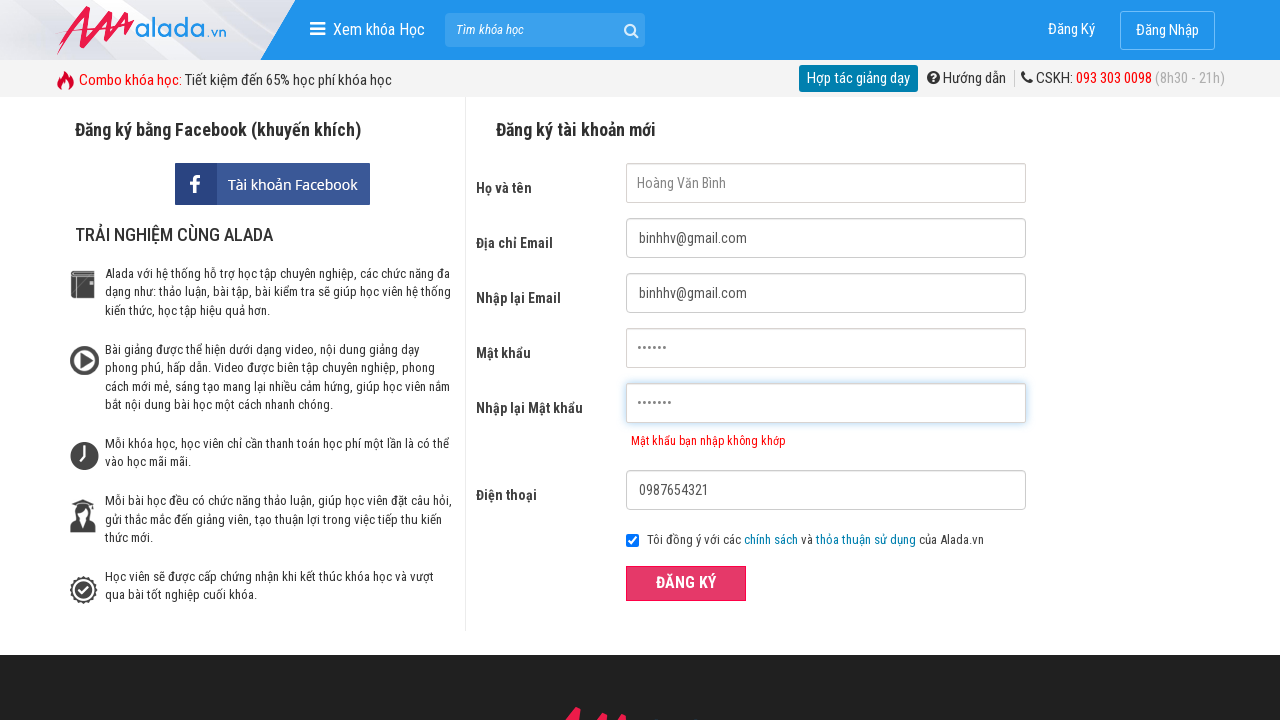